Tests nested iframe handling by navigating through multiple iframe levels, filling a text field inside nested iframes, and then navigating to another section

Starting URL: http://demo.automationtesting.in/Frames.html

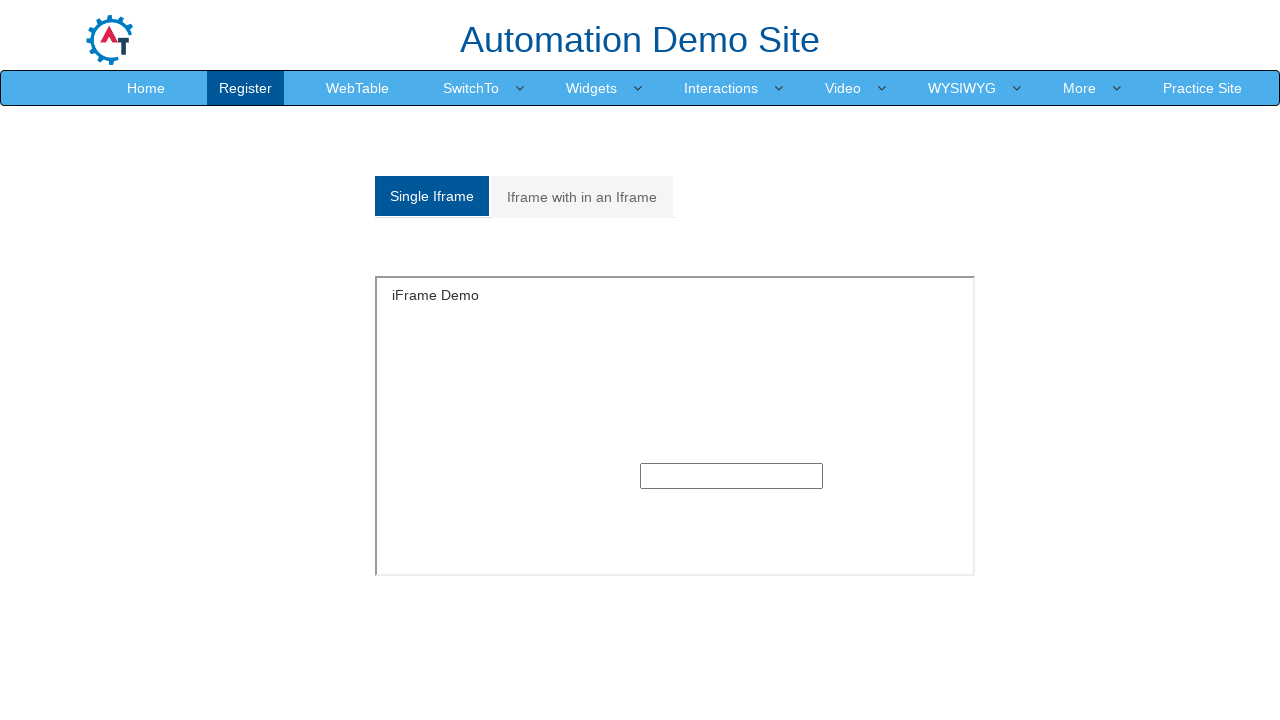

Clicked on 'Iframe with in an Iframe' tab at (582, 197) on xpath=//a[normalize-space()='Iframe with in an Iframe']
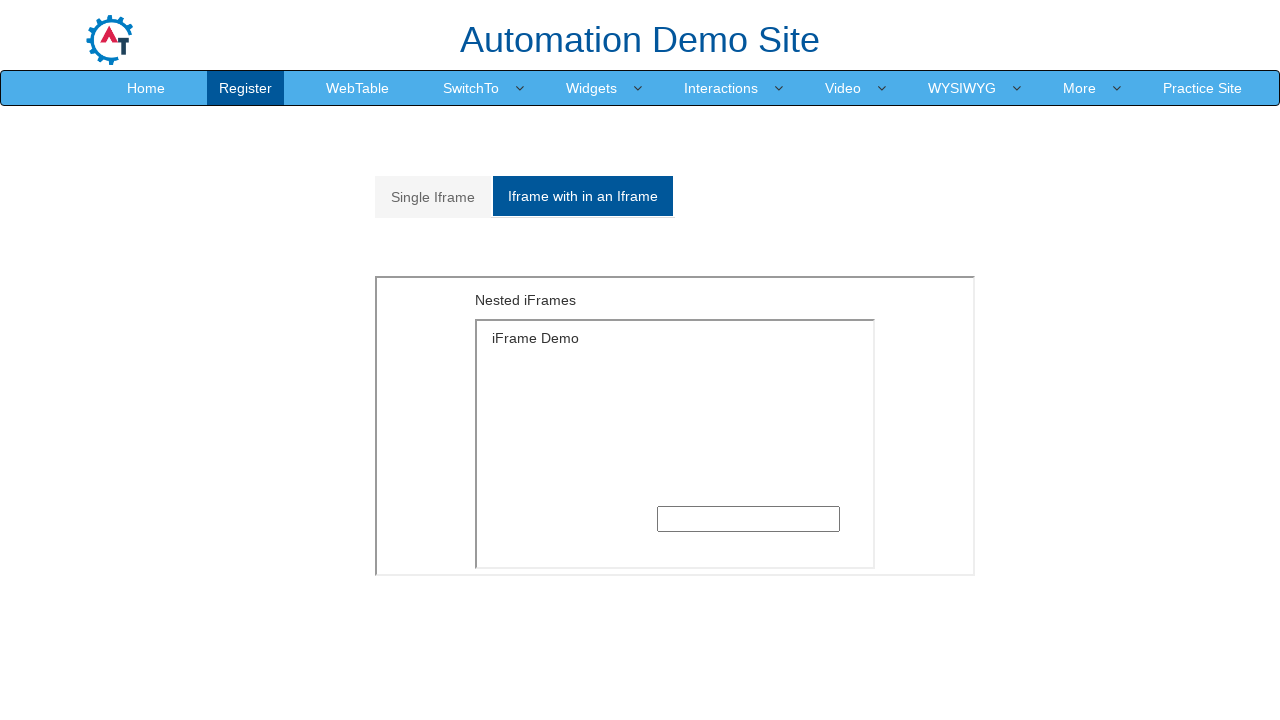

Located outer iframe with src='MultipleFrames.html'
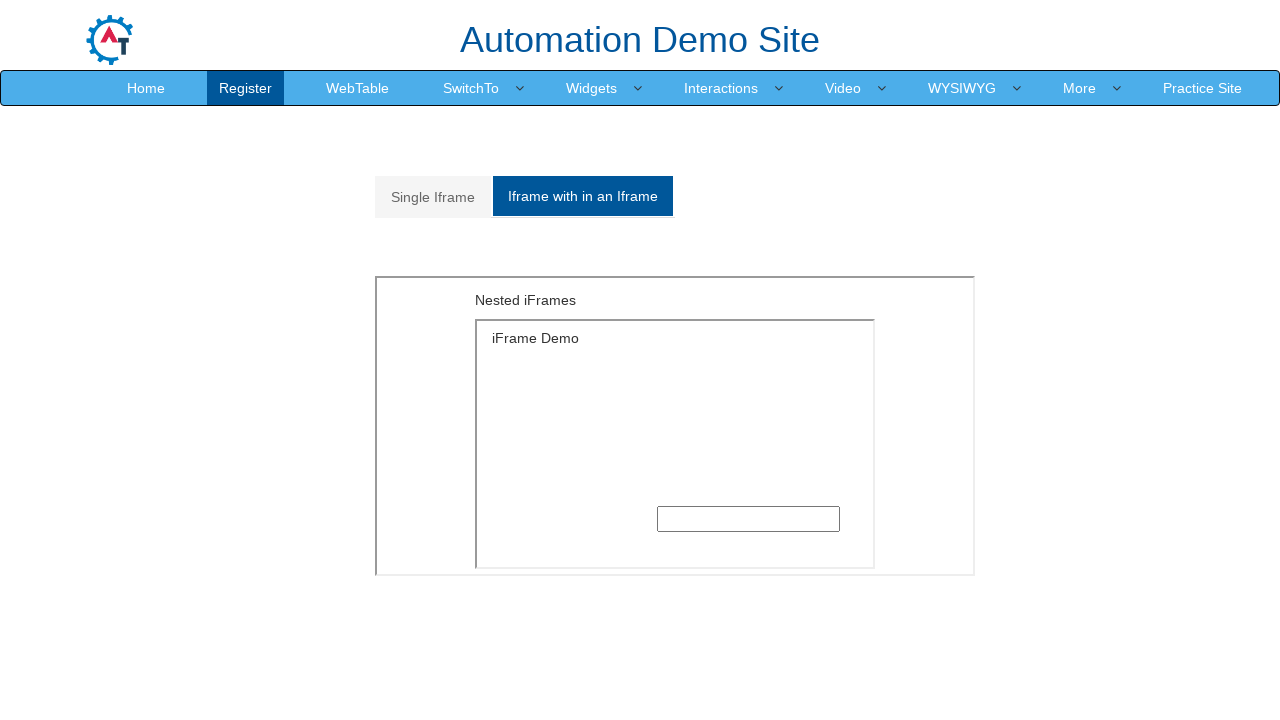

Located inner iframe nested within the outer iframe
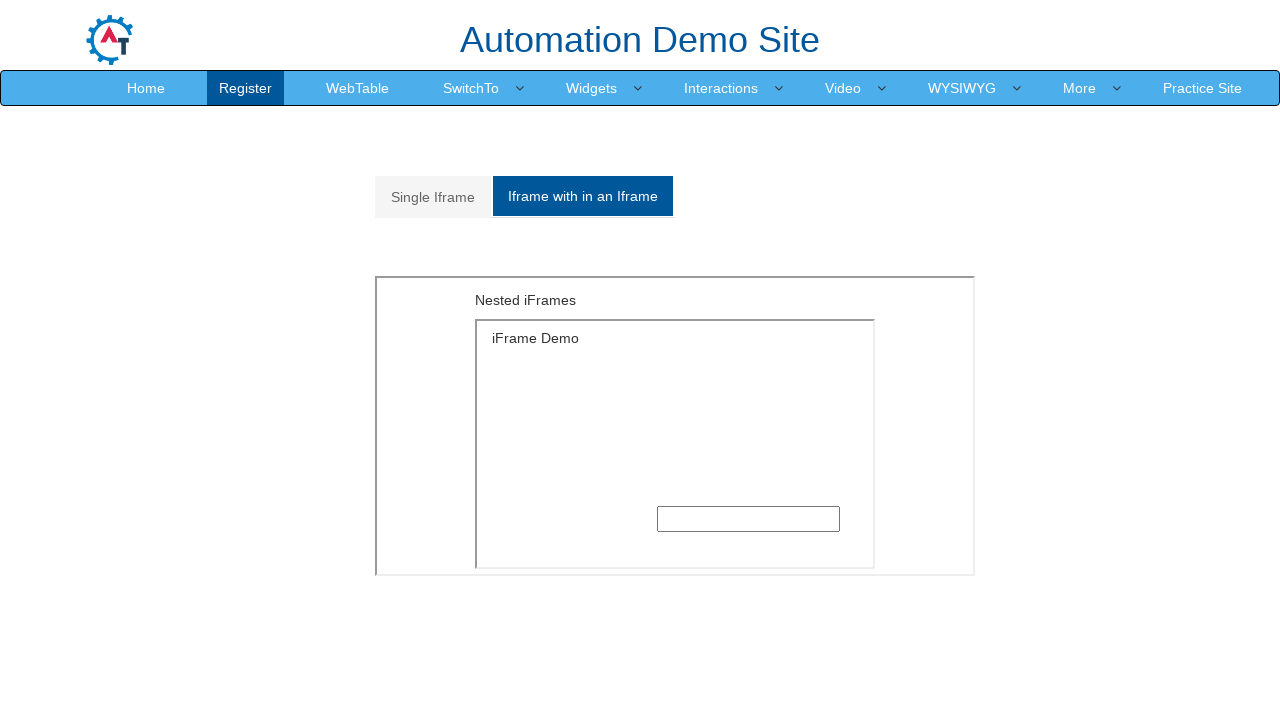

Filled text field inside nested iframe with 'Automation' on xpath=//iframe[@src='MultipleFrames.html'] >> internal:control=enter-frame >> xp
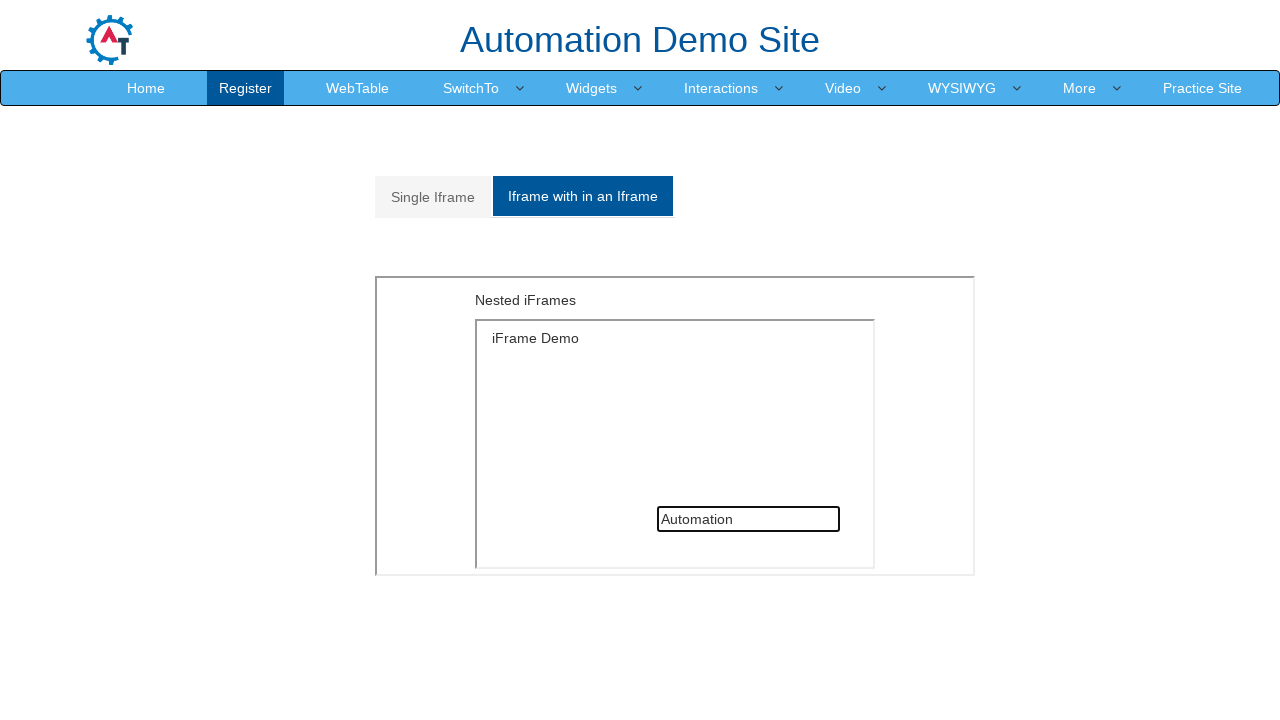

Clicked on 'WebTable' link to navigate away from nested iframe section at (358, 88) on xpath=//a[normalize-space()='WebTable']
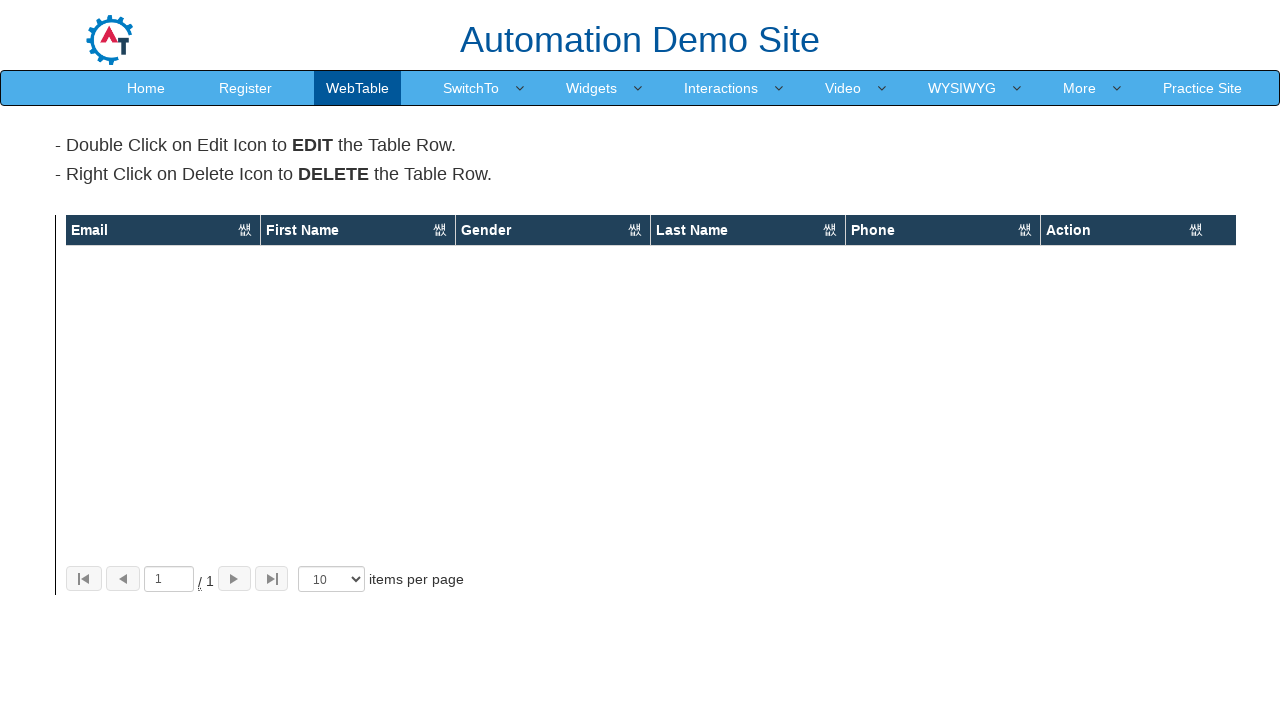

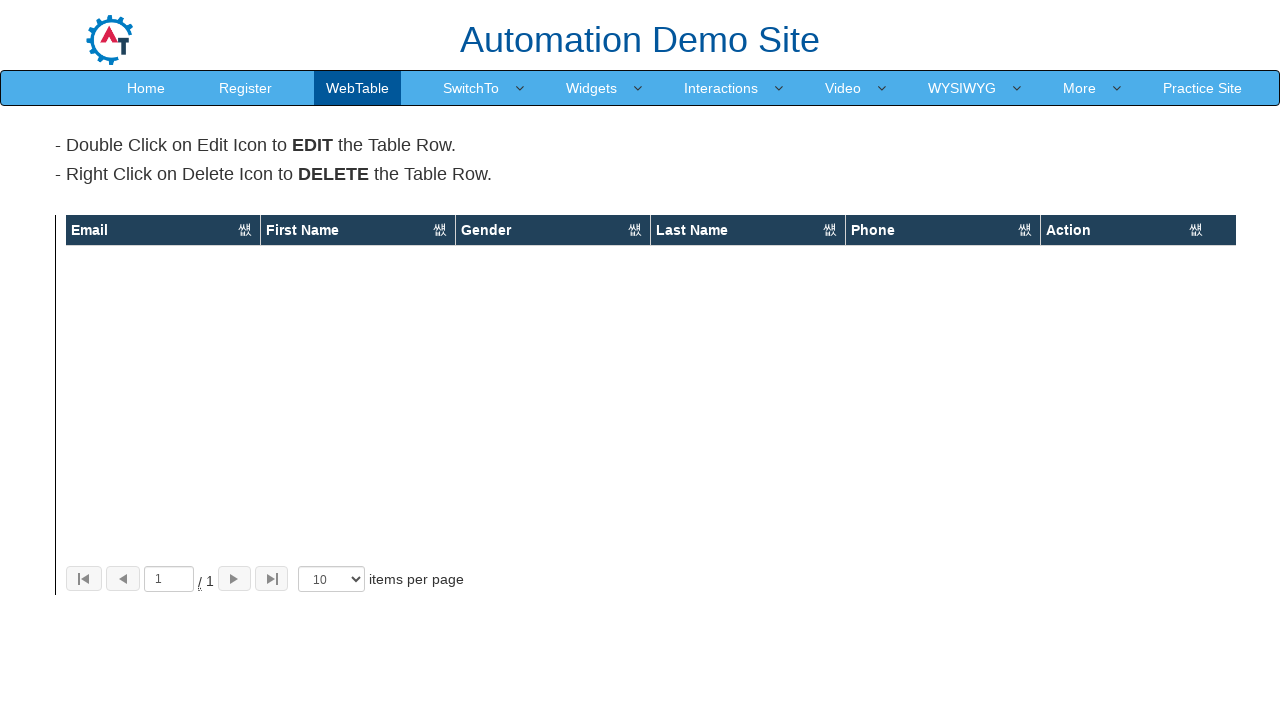